Tests dropdown list selection by selecting Option 1 and verifying the selected value

Starting URL: http://the-internet.herokuapp.com/dropdown

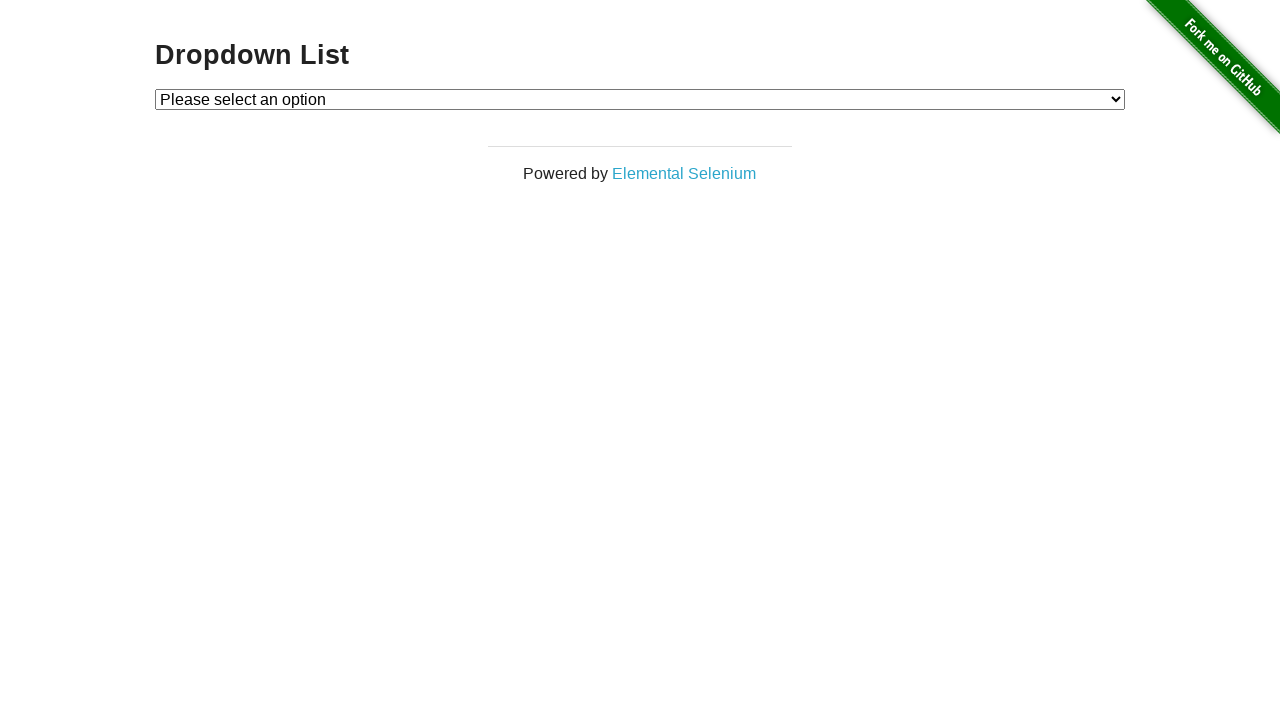

Located dropdown element with id 'dropdown'
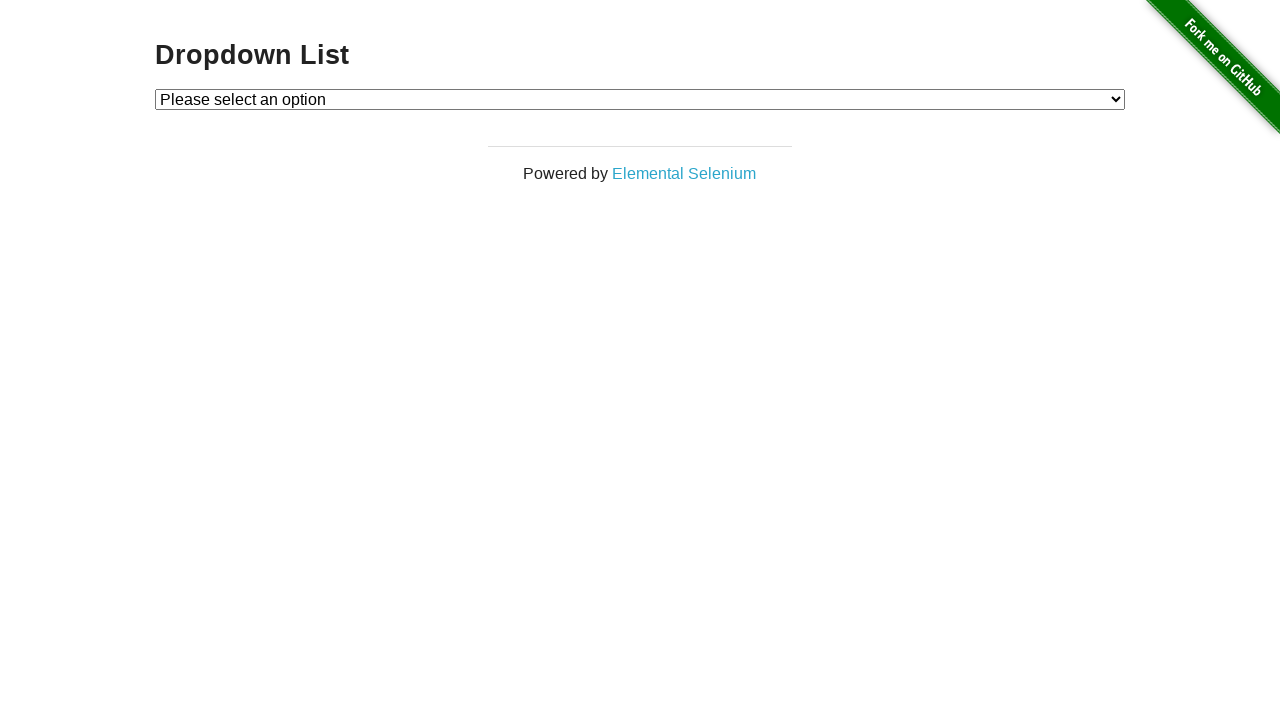

Selected 'Option 1' from dropdown list on #dropdown
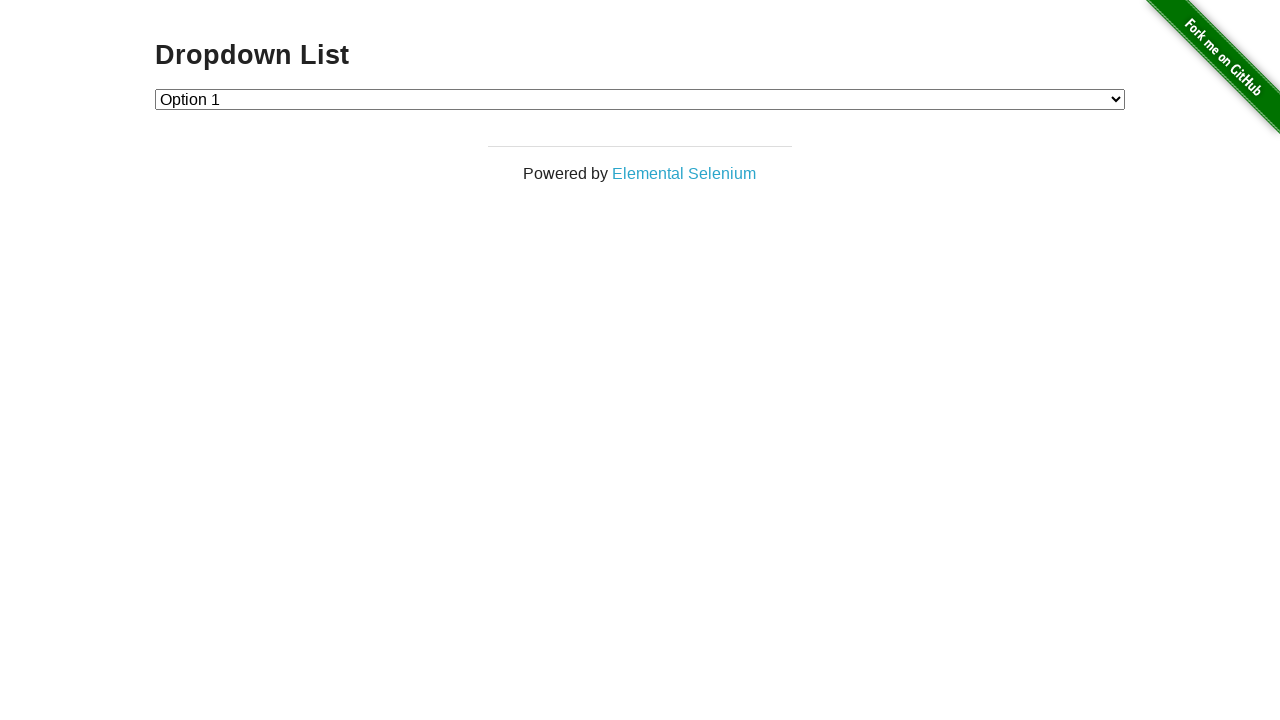

Verified dropdown has value '1' (Option 1 selected)
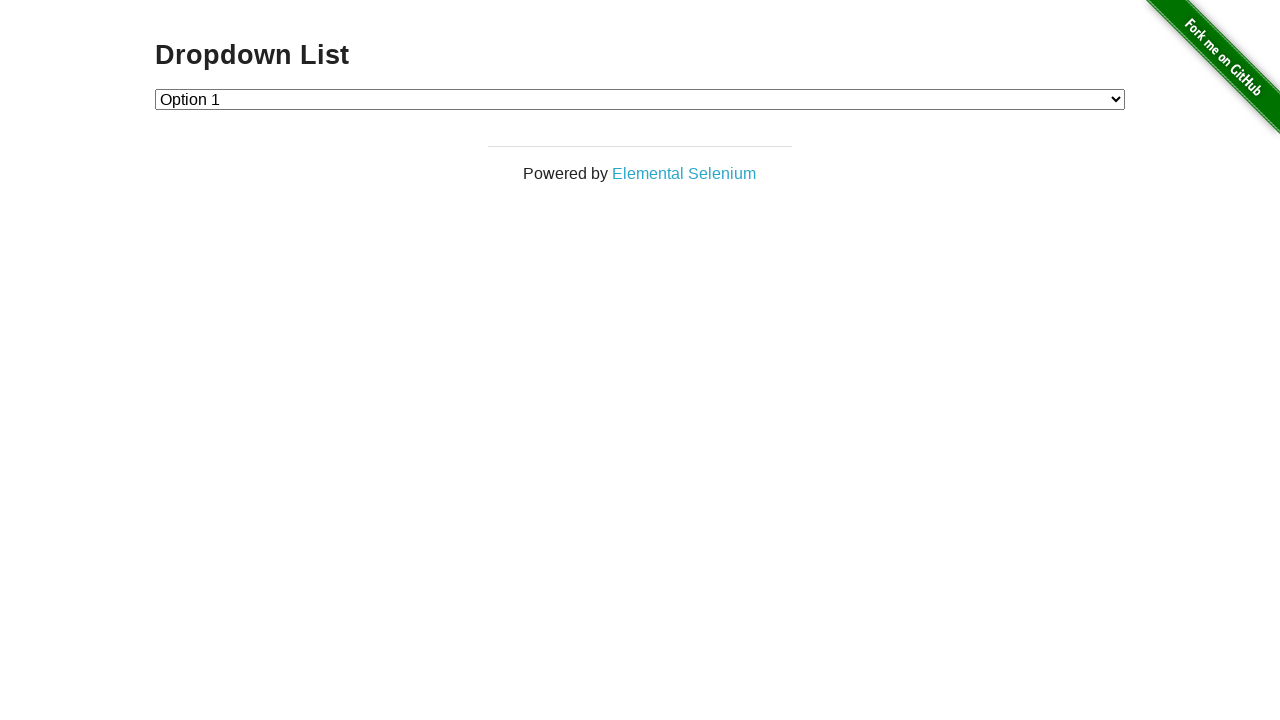

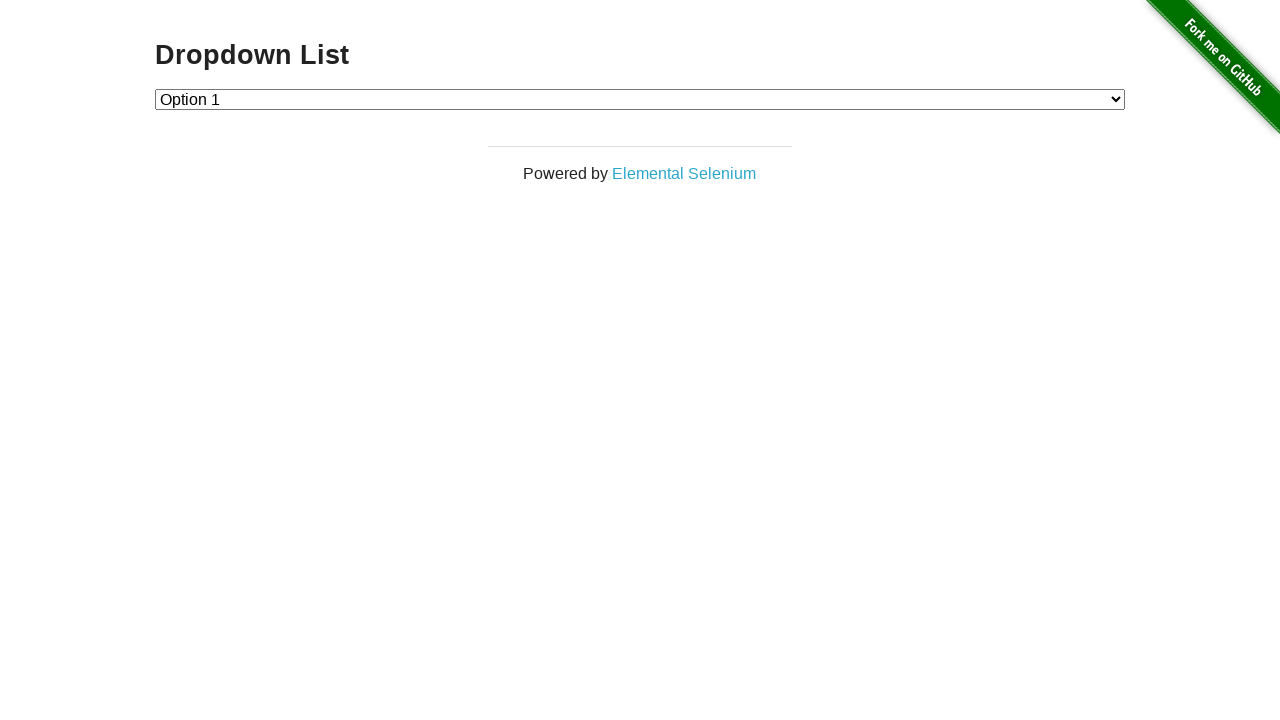